Tests the add/remove elements functionality by clicking the "Add Element" button 5 times and verifying that delete buttons are created.

Starting URL: http://the-internet.herokuapp.com/add_remove_elements/

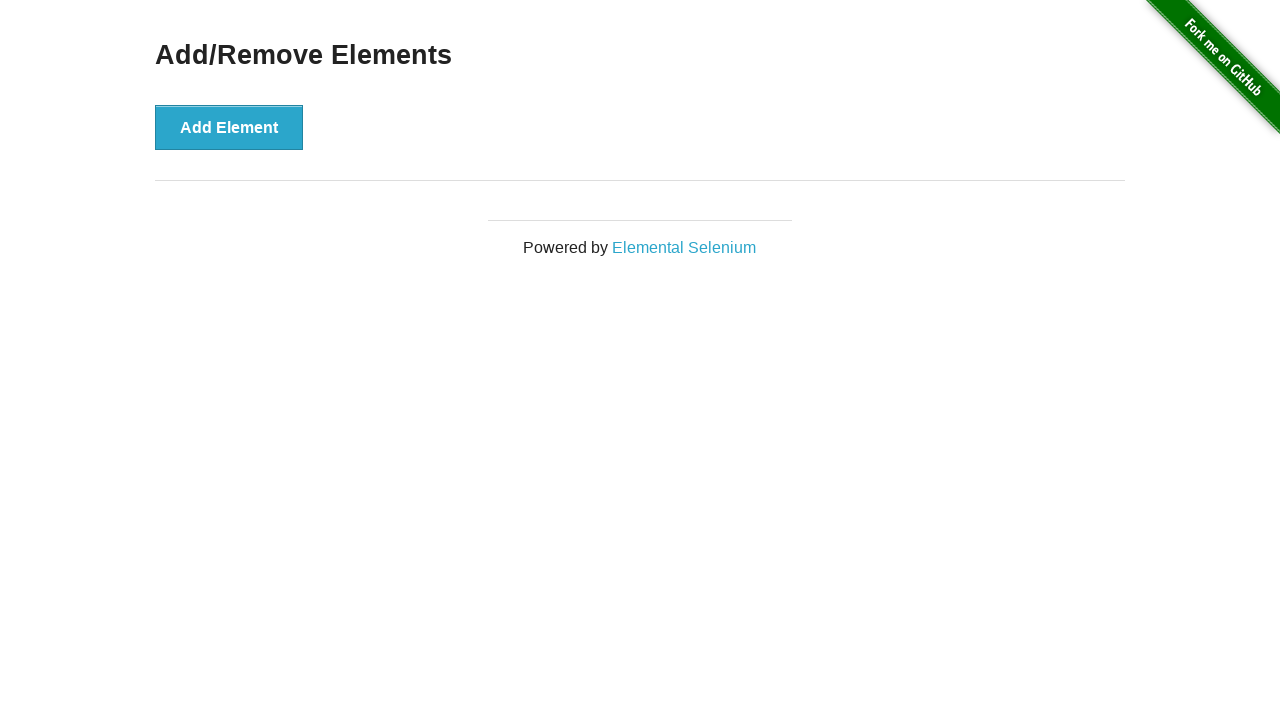

Clicked 'Add Element' button (iteration 1/5) at (229, 127) on xpath=//button[text()='Add Element']
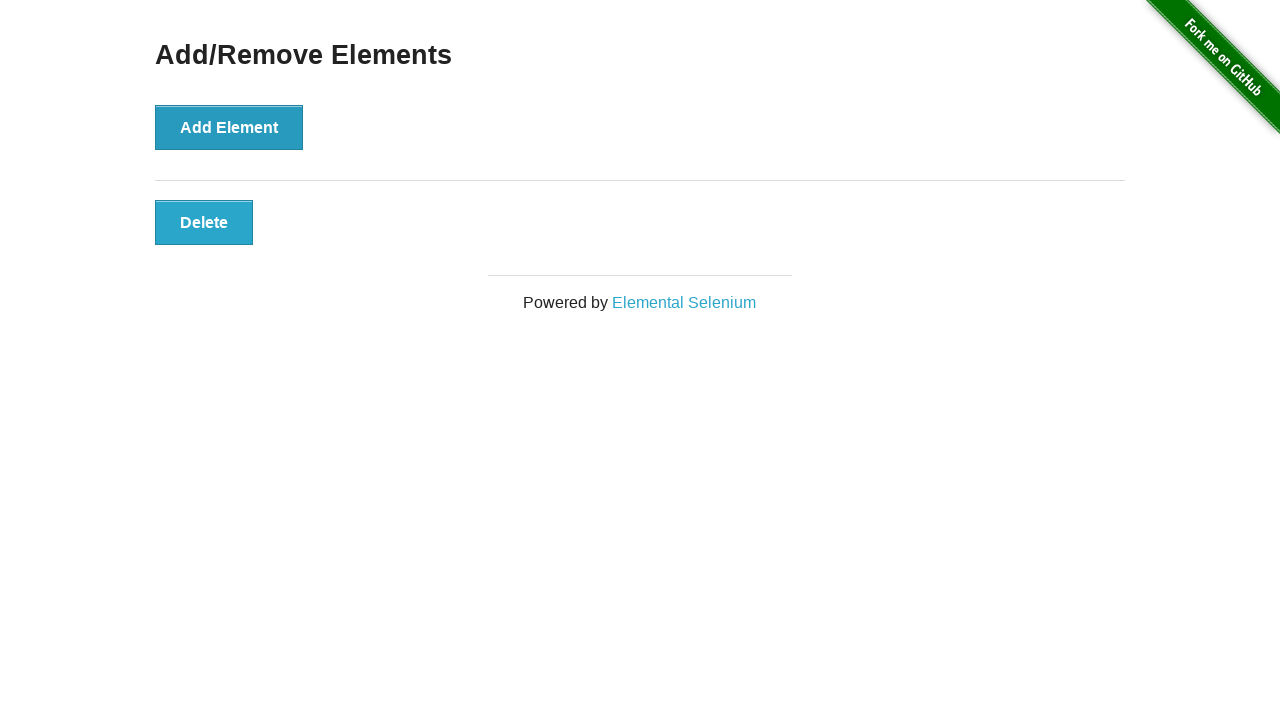

Clicked 'Add Element' button (iteration 2/5) at (229, 127) on xpath=//button[text()='Add Element']
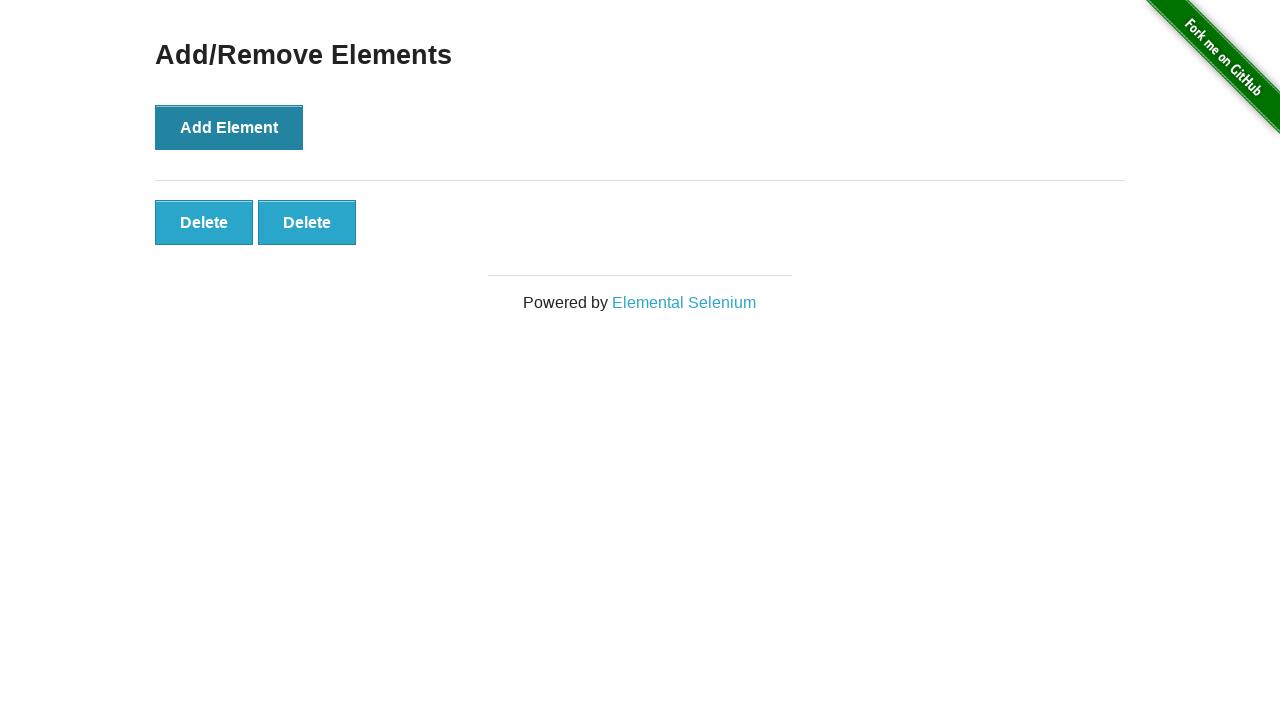

Clicked 'Add Element' button (iteration 3/5) at (229, 127) on xpath=//button[text()='Add Element']
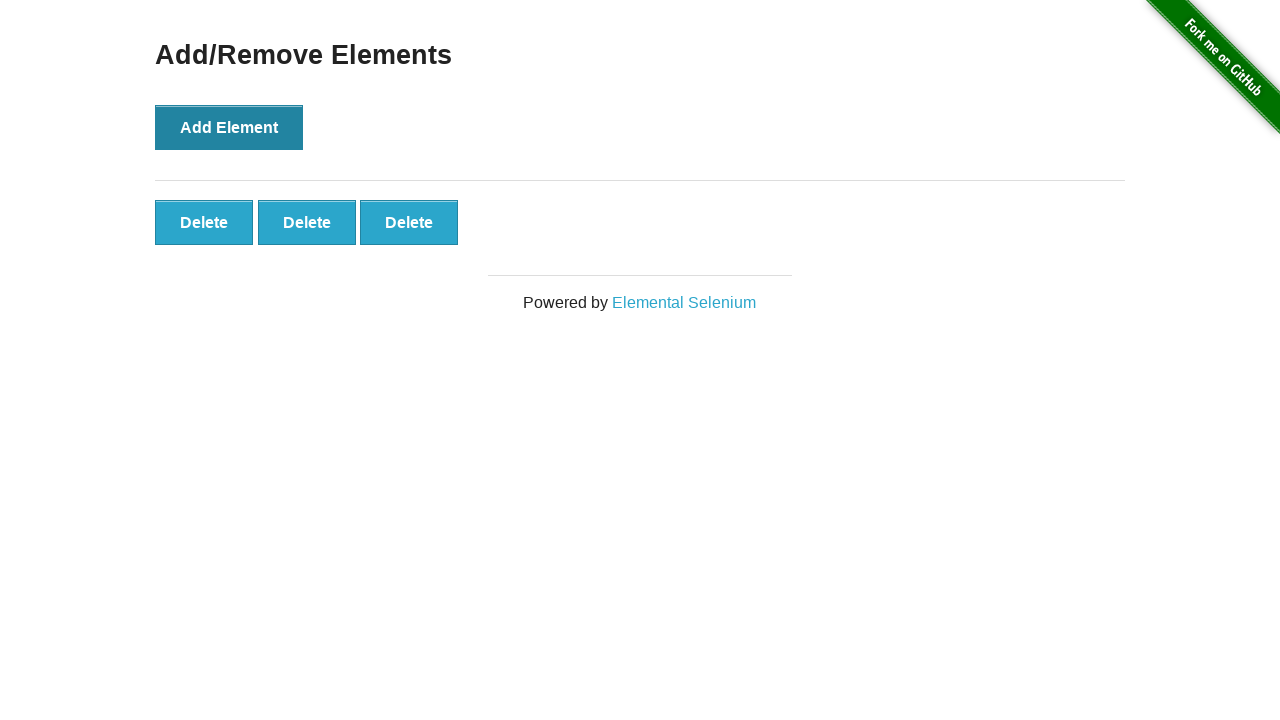

Clicked 'Add Element' button (iteration 4/5) at (229, 127) on xpath=//button[text()='Add Element']
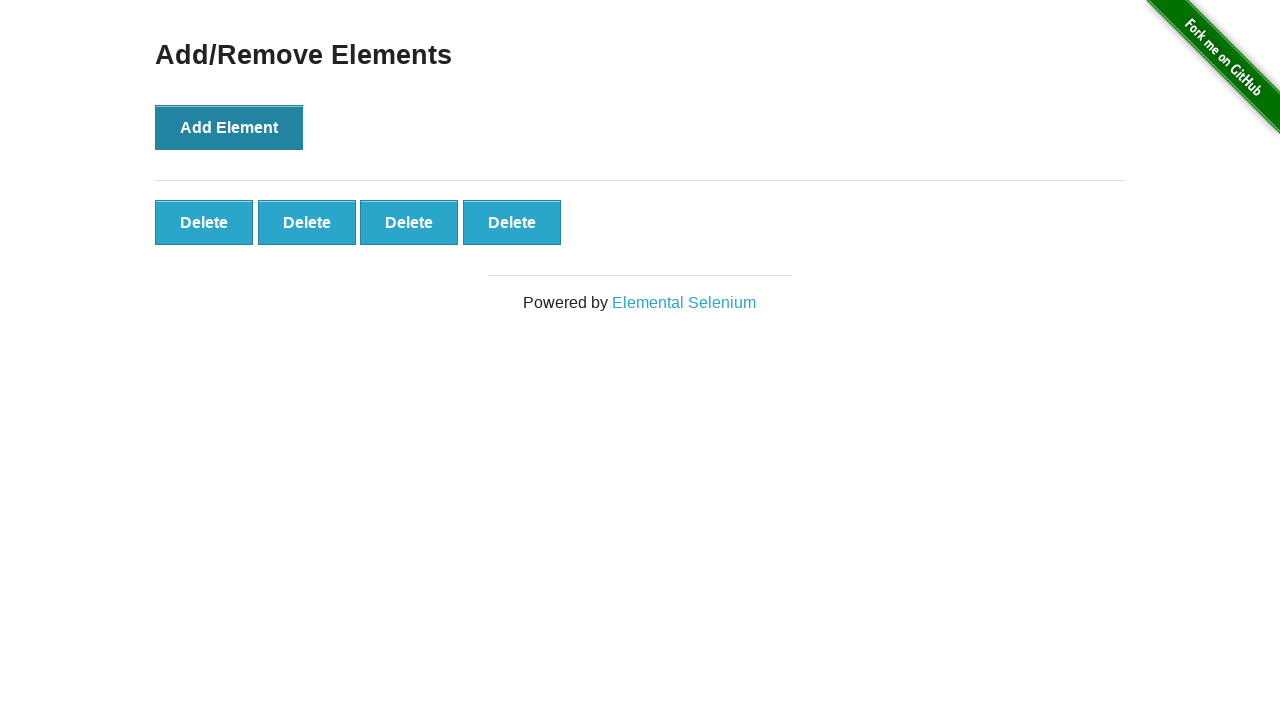

Clicked 'Add Element' button (iteration 5/5) at (229, 127) on xpath=//button[text()='Add Element']
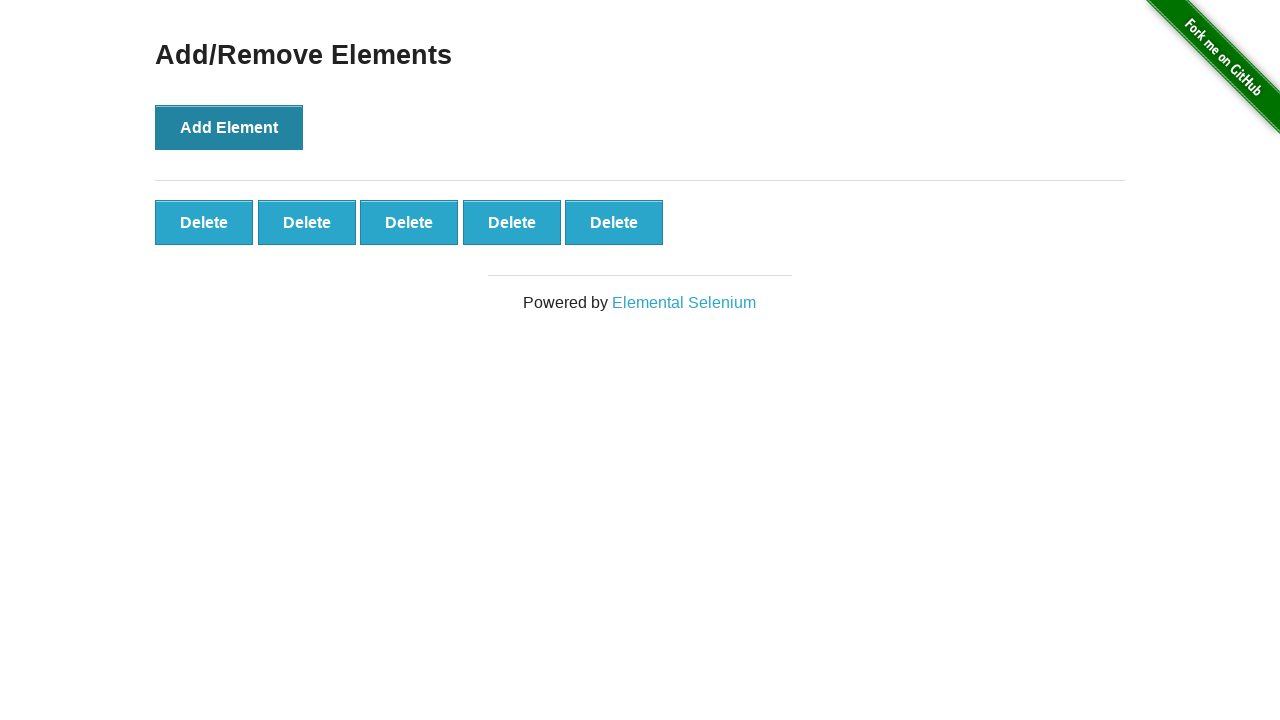

Waited for delete buttons to appear
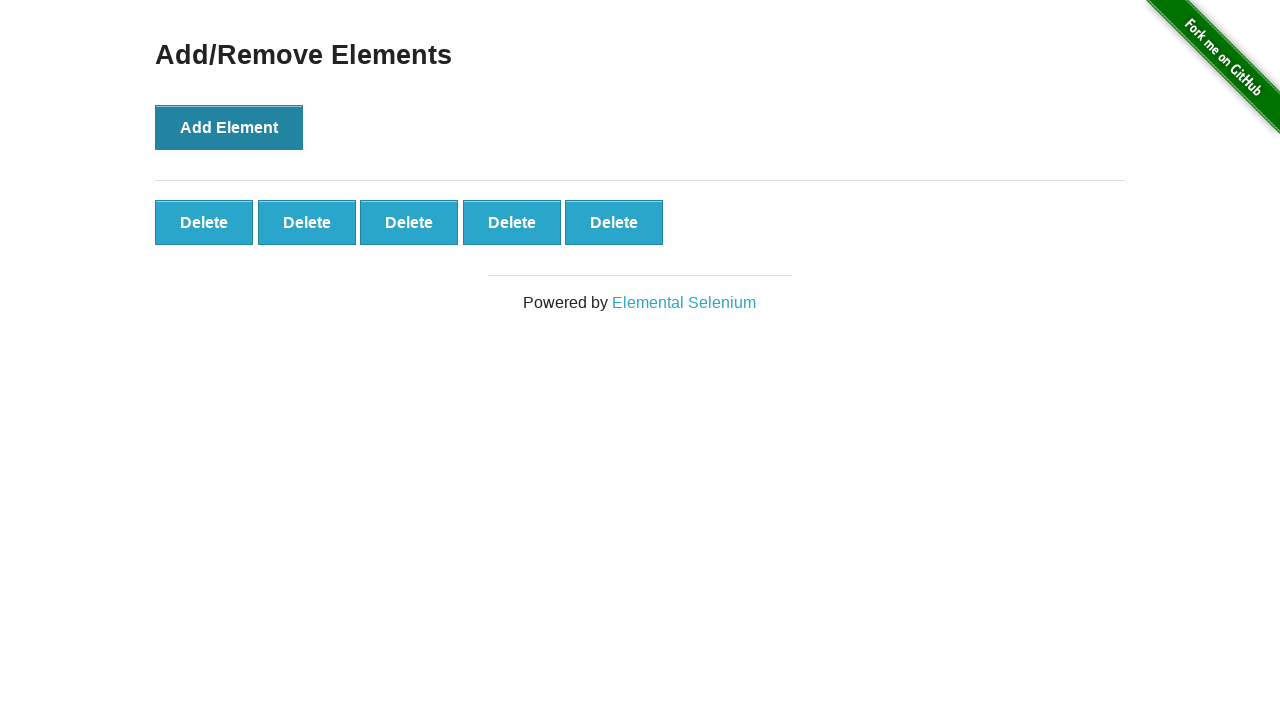

Located all delete buttons
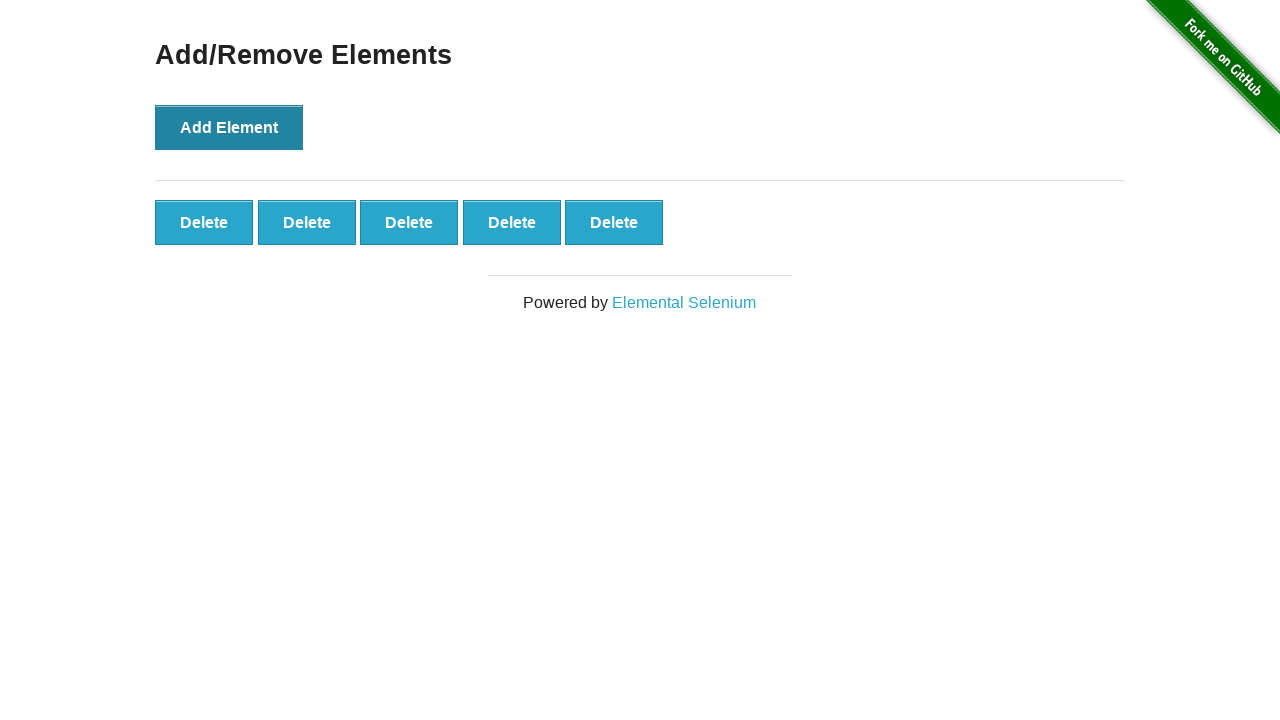

Verified that exactly 5 delete buttons were created
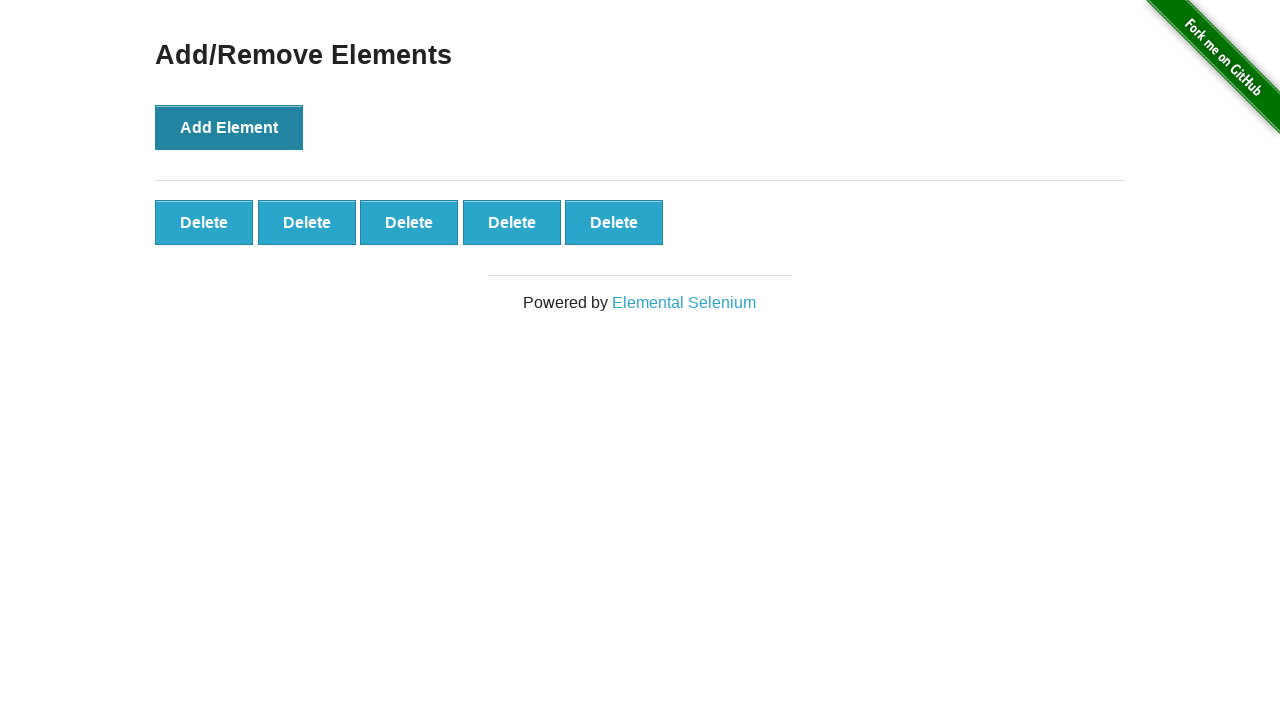

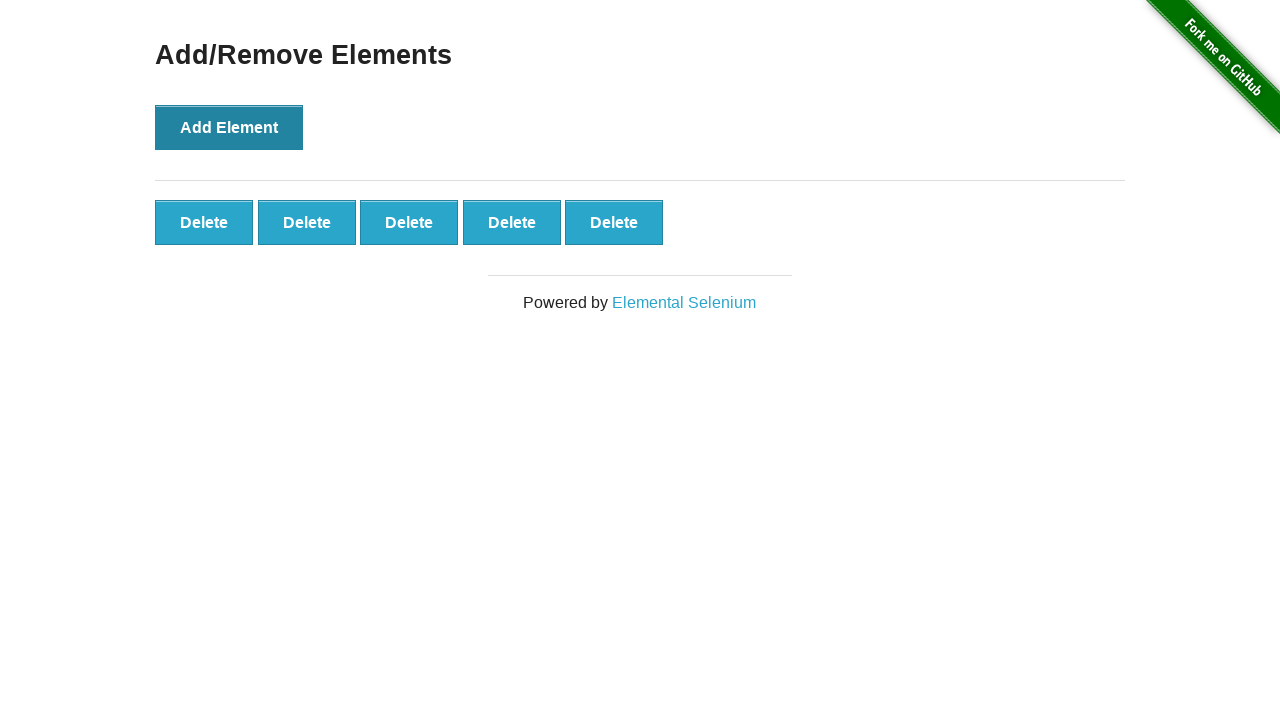